Navigates to Demo Tables page and iterates through all cells in table1 to verify table content is accessible

Starting URL: http://automationbykrishna.com/

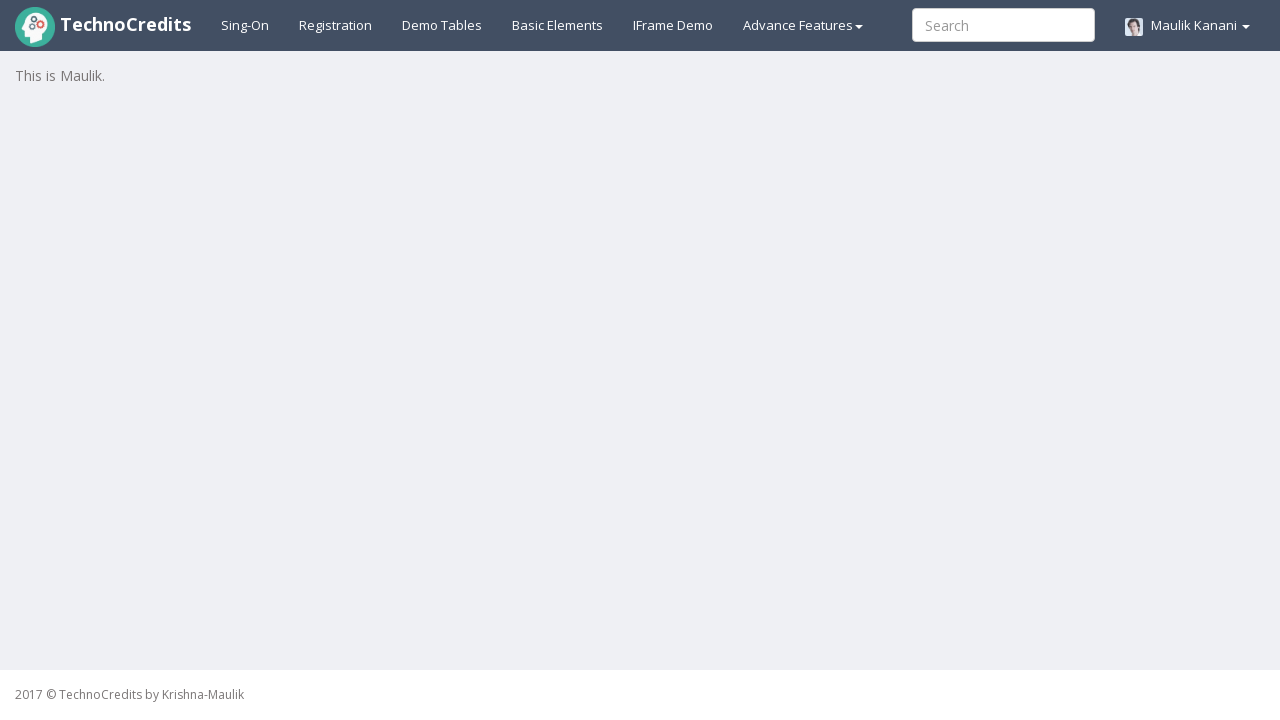

Clicked on Demo Tables link at (442, 25) on text=Demo Tables
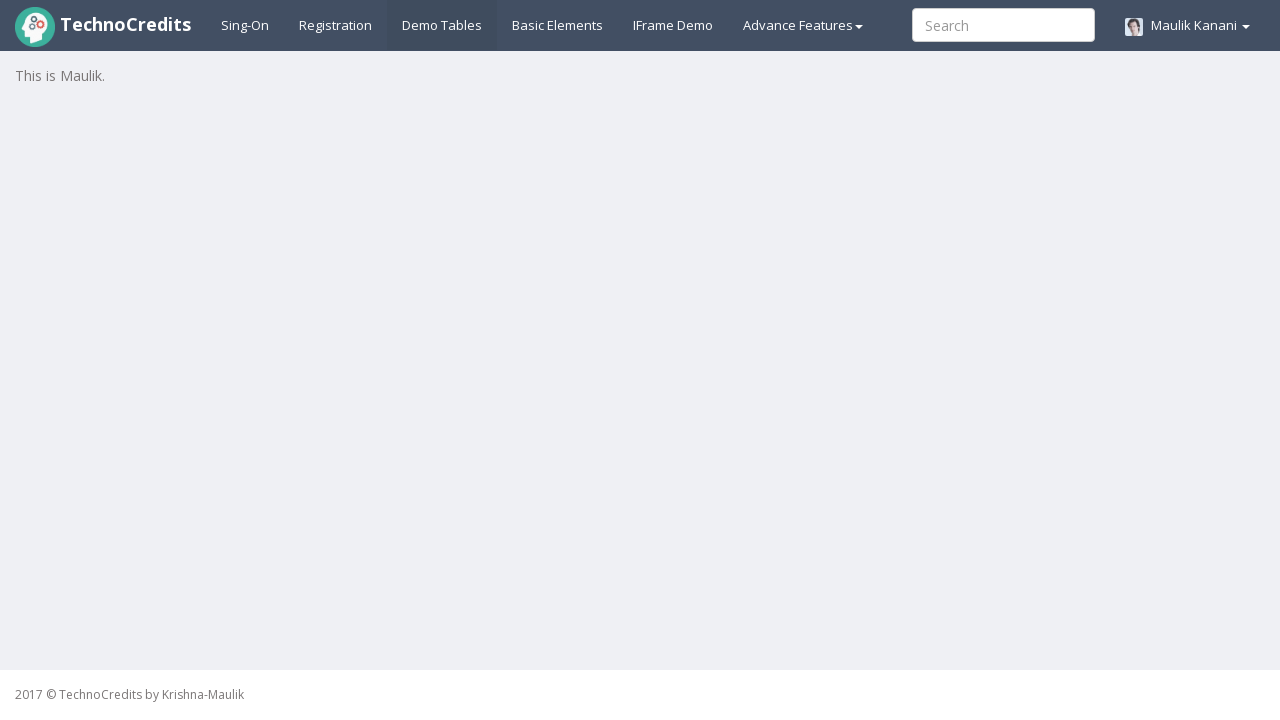

Table1 loaded and selector found
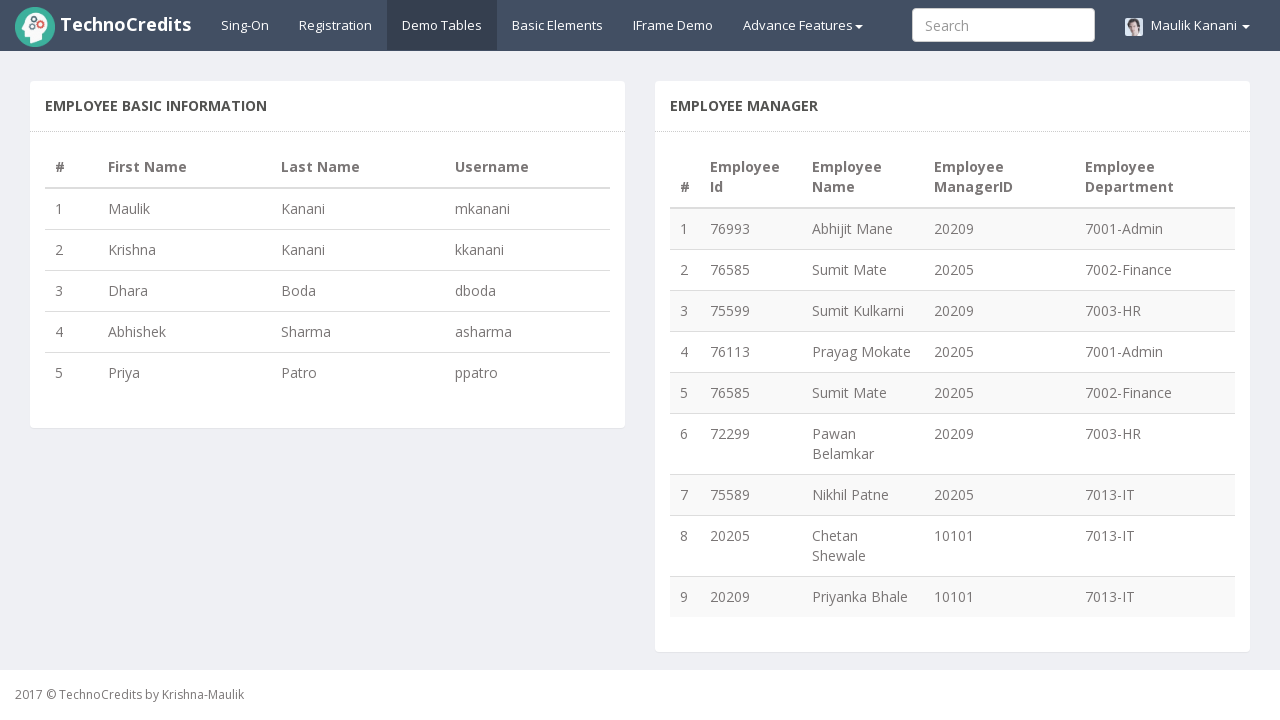

Retrieved total row count from table1: 5 rows
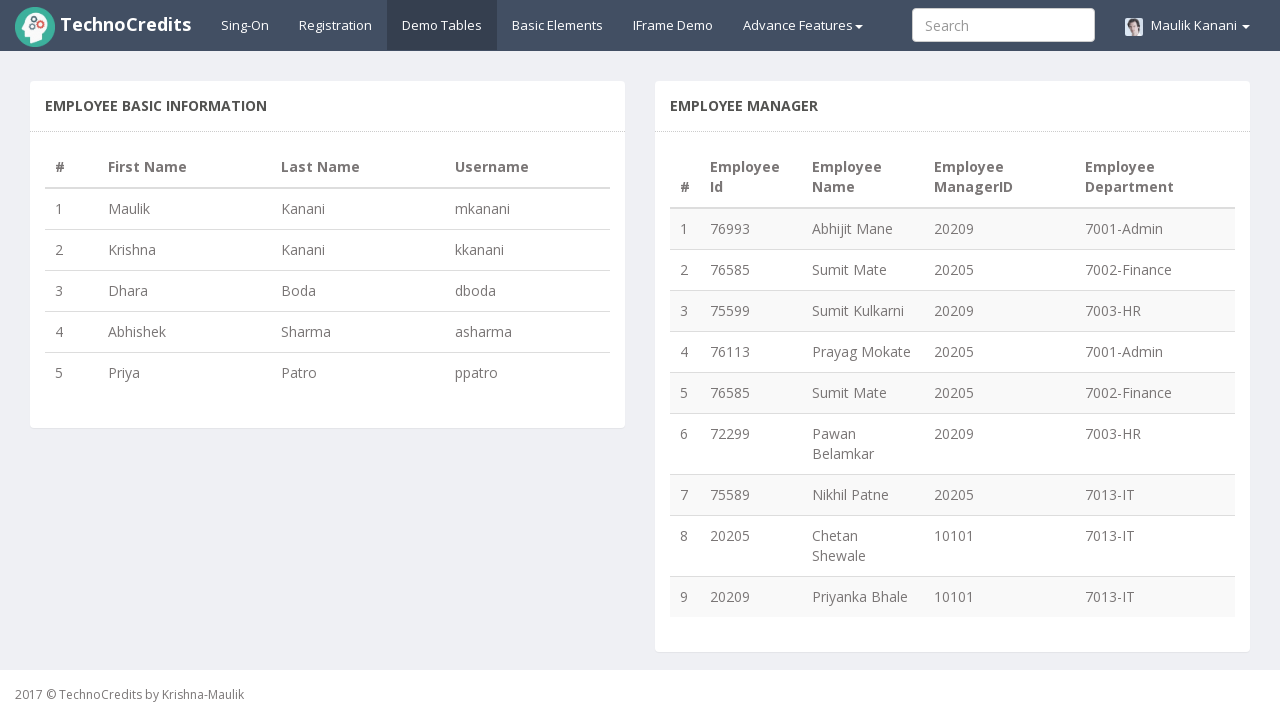

Verified cell visibility at row 1, column 1
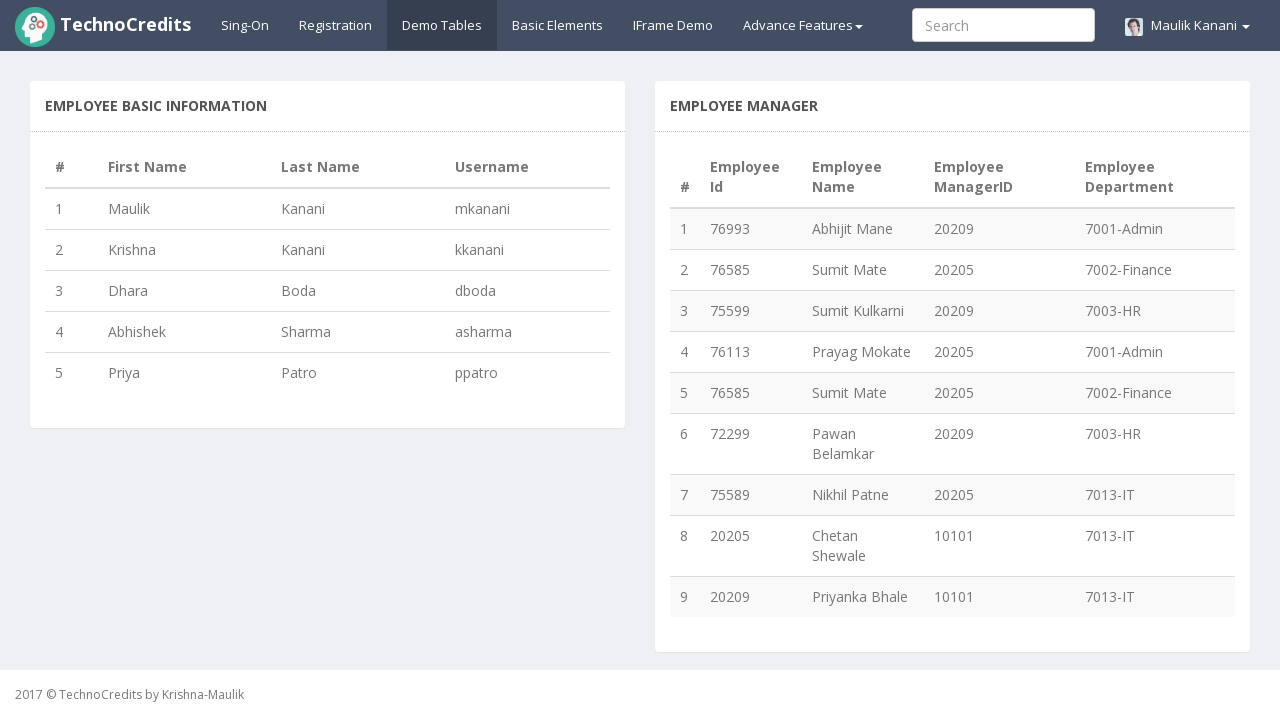

Verified cell visibility at row 1, column 2
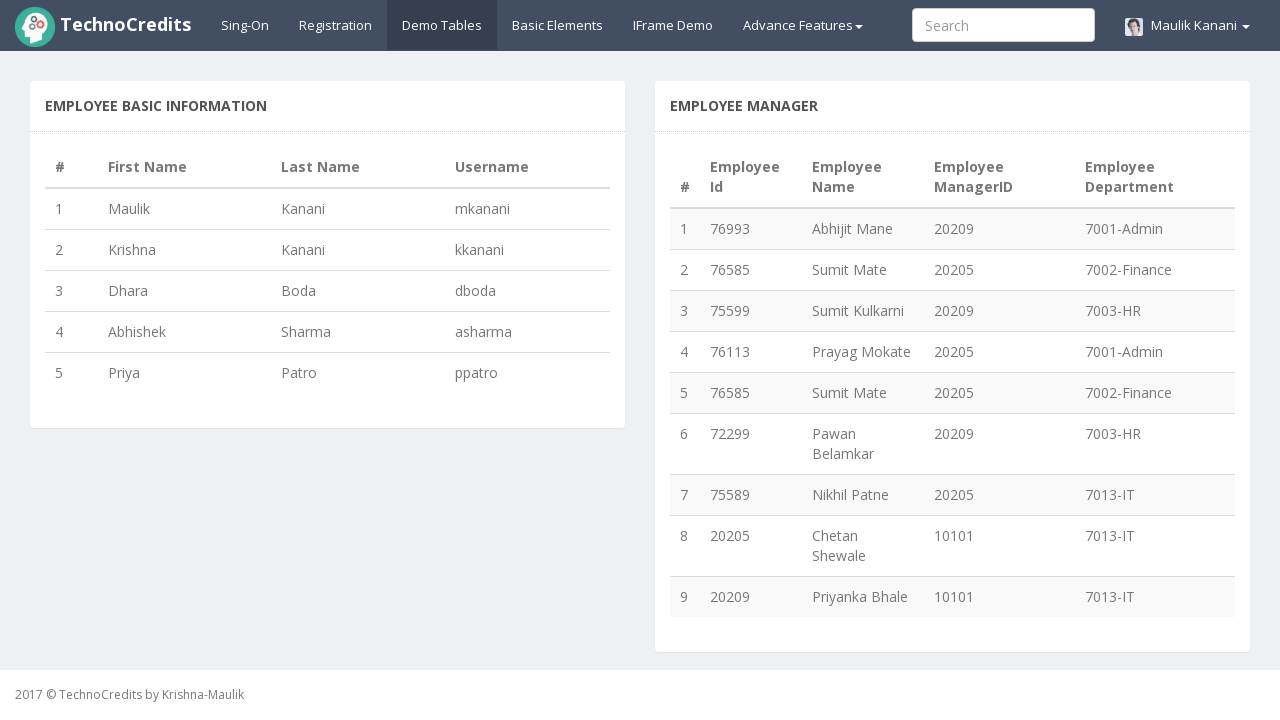

Verified cell visibility at row 1, column 3
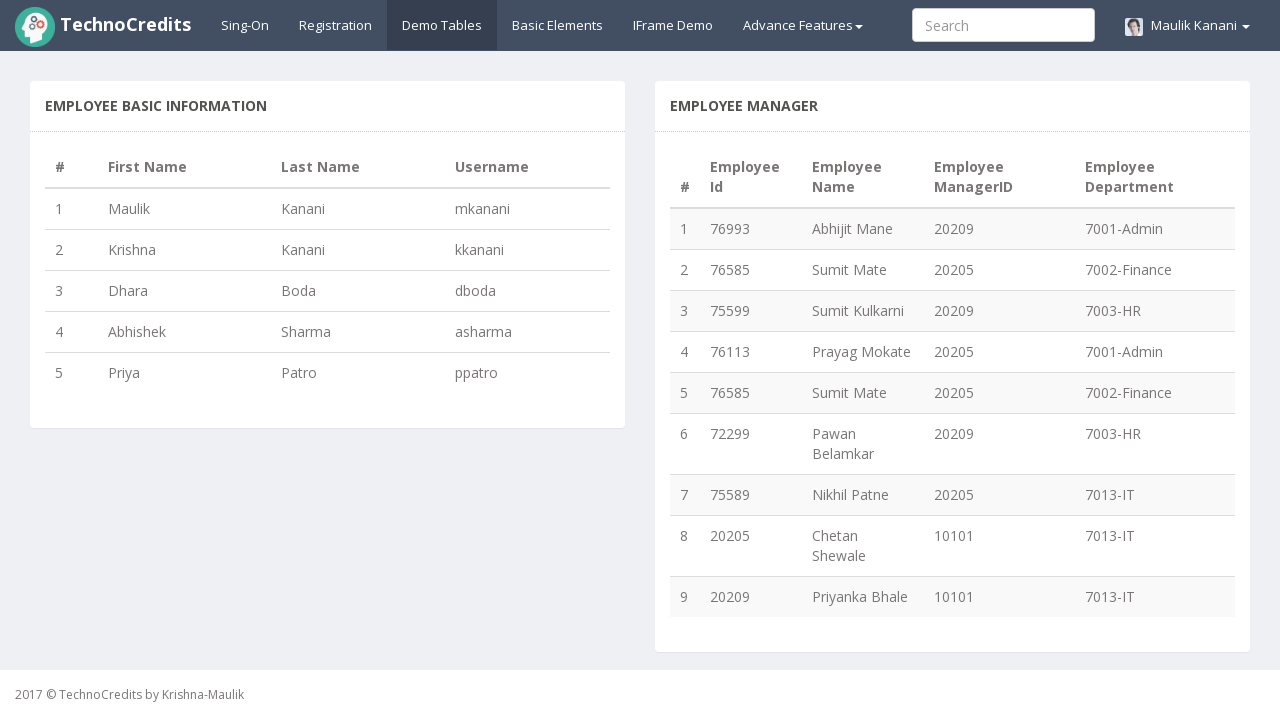

Verified cell visibility at row 1, column 4
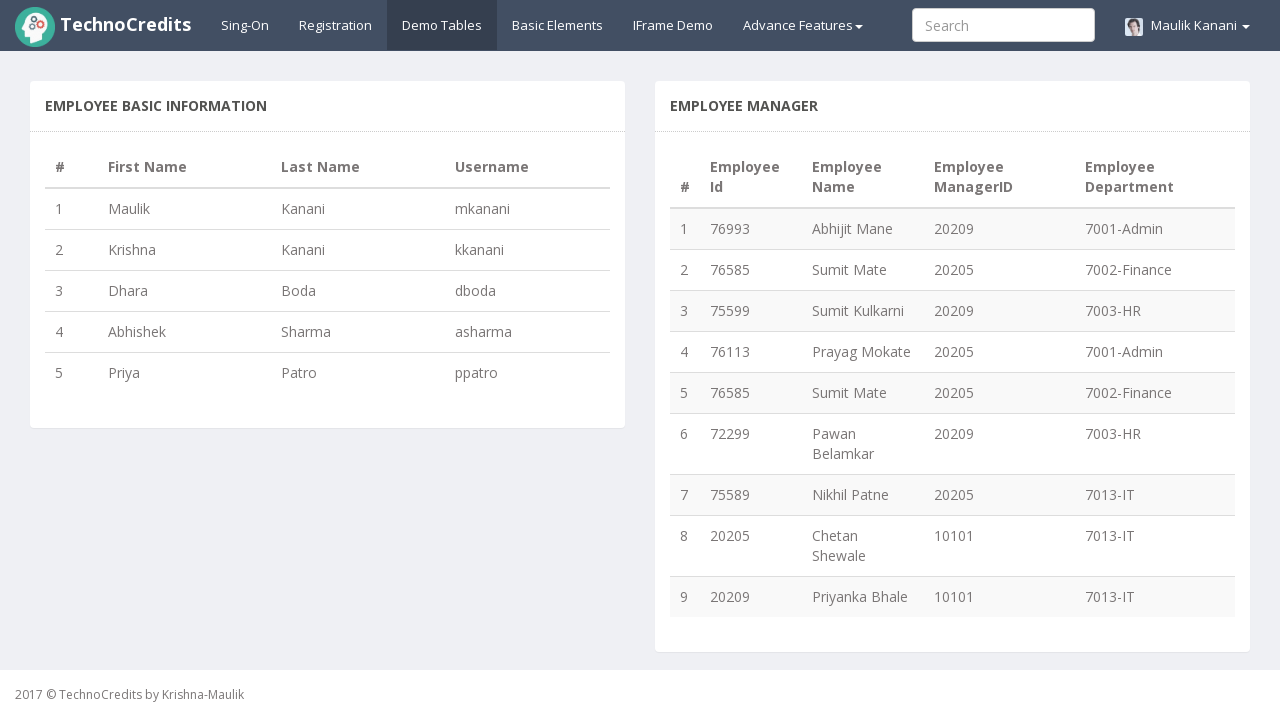

Verified cell visibility at row 2, column 1
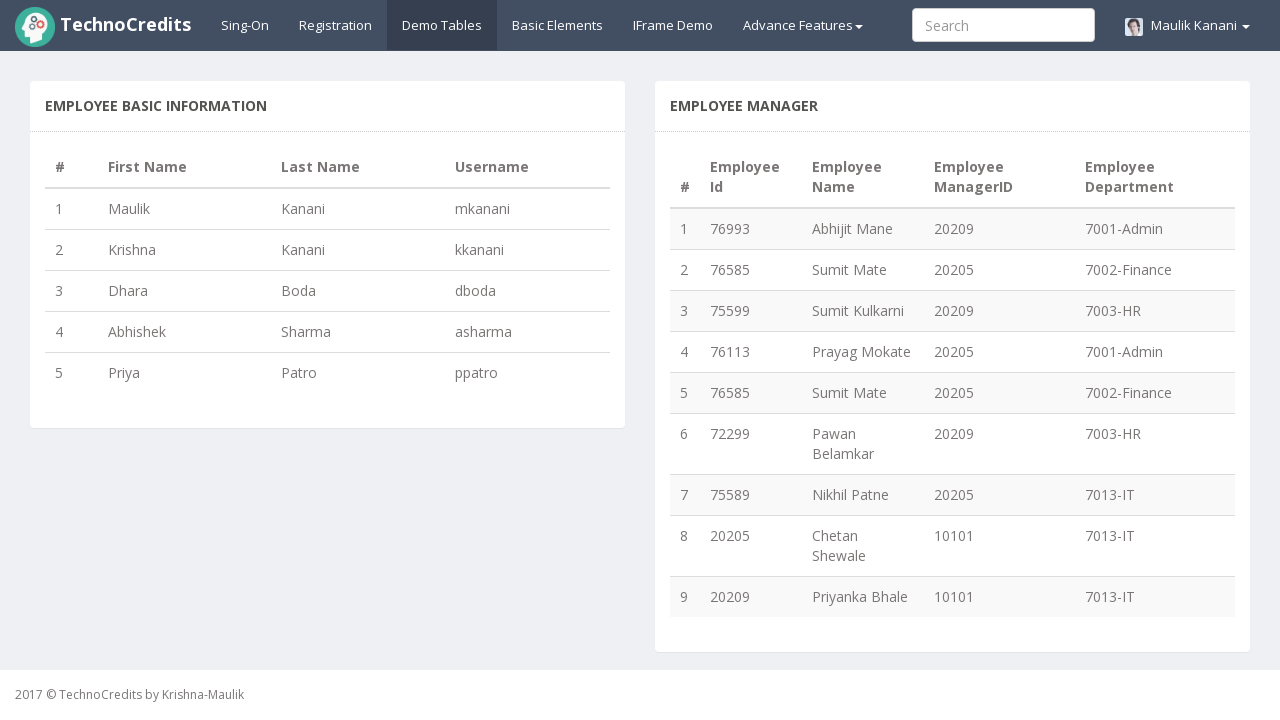

Verified cell visibility at row 2, column 2
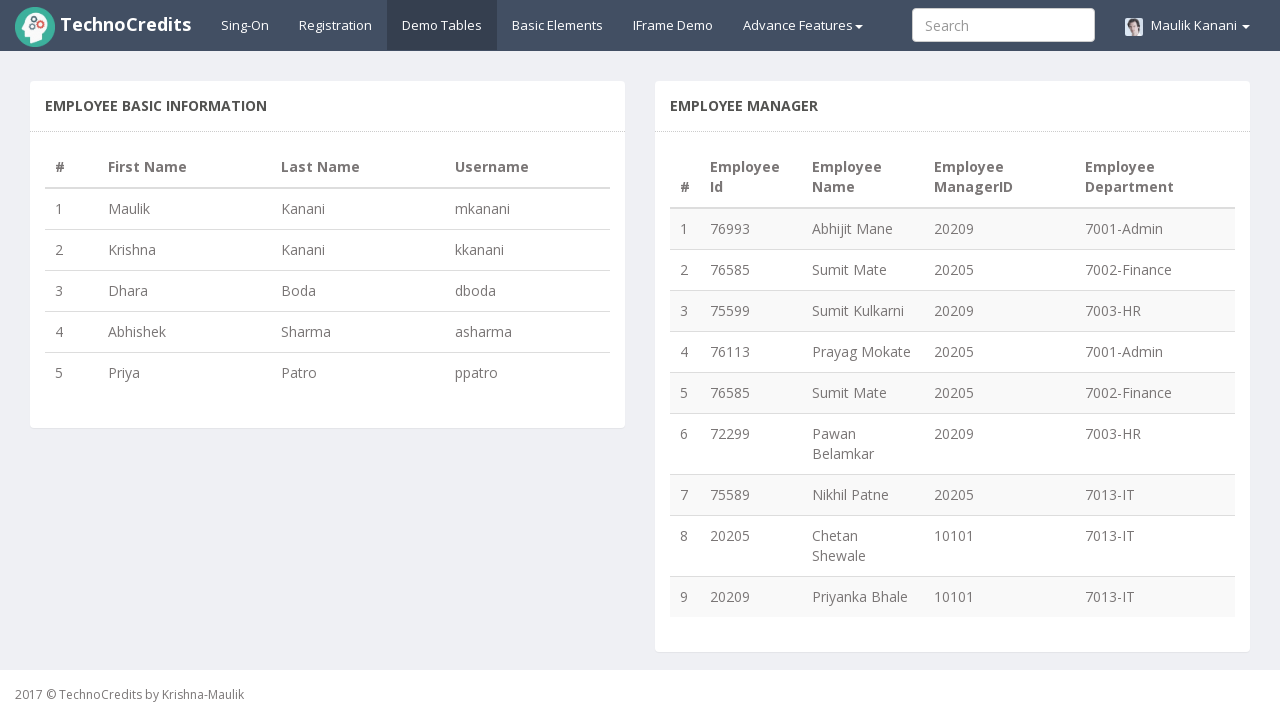

Verified cell visibility at row 2, column 3
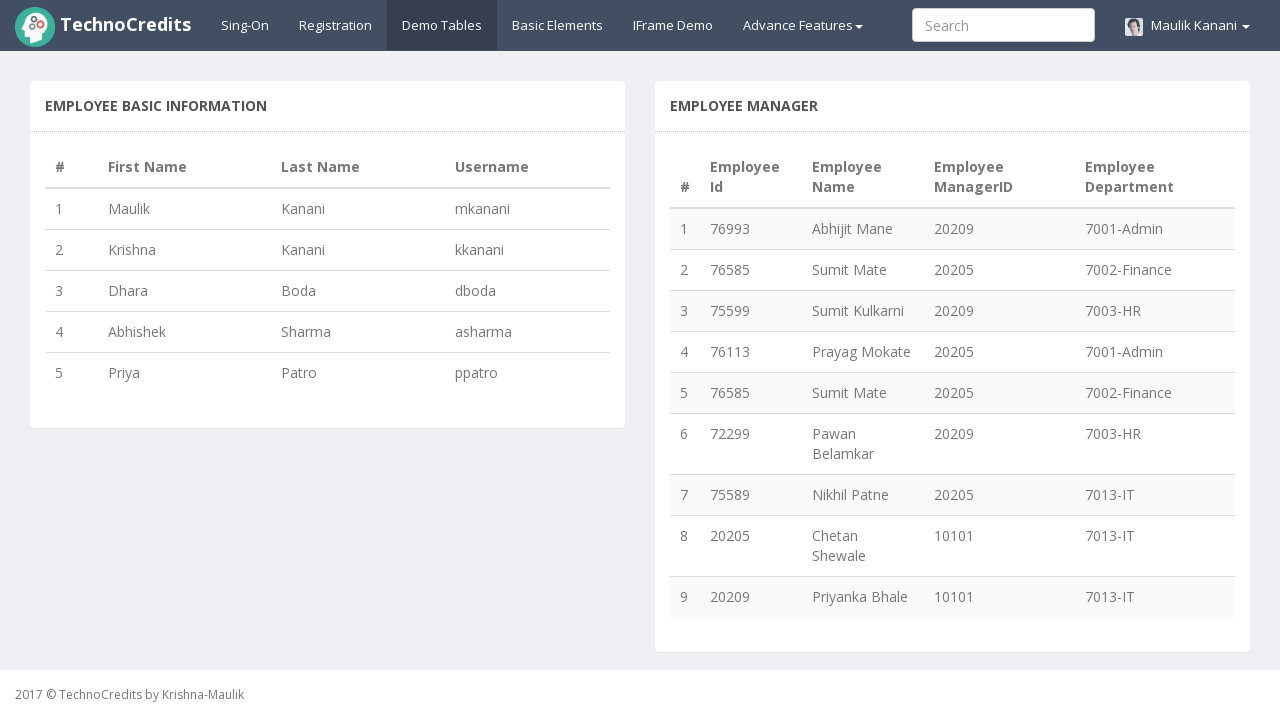

Verified cell visibility at row 2, column 4
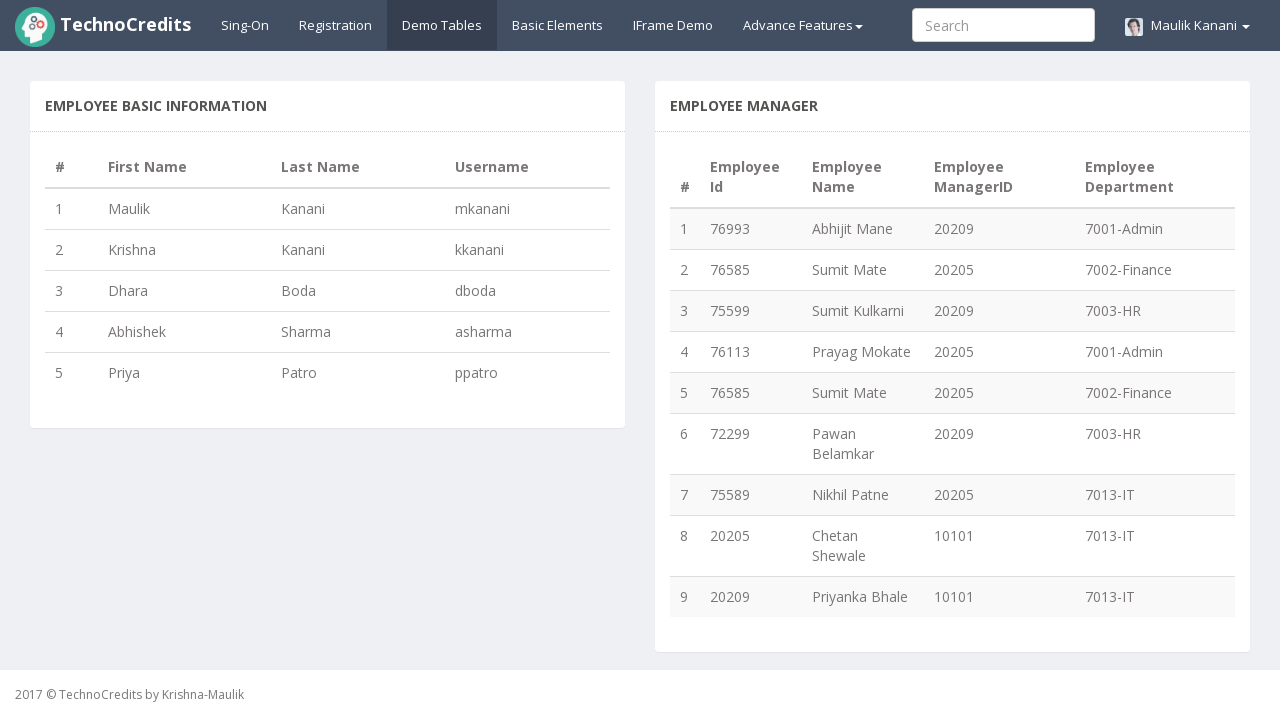

Verified cell visibility at row 3, column 1
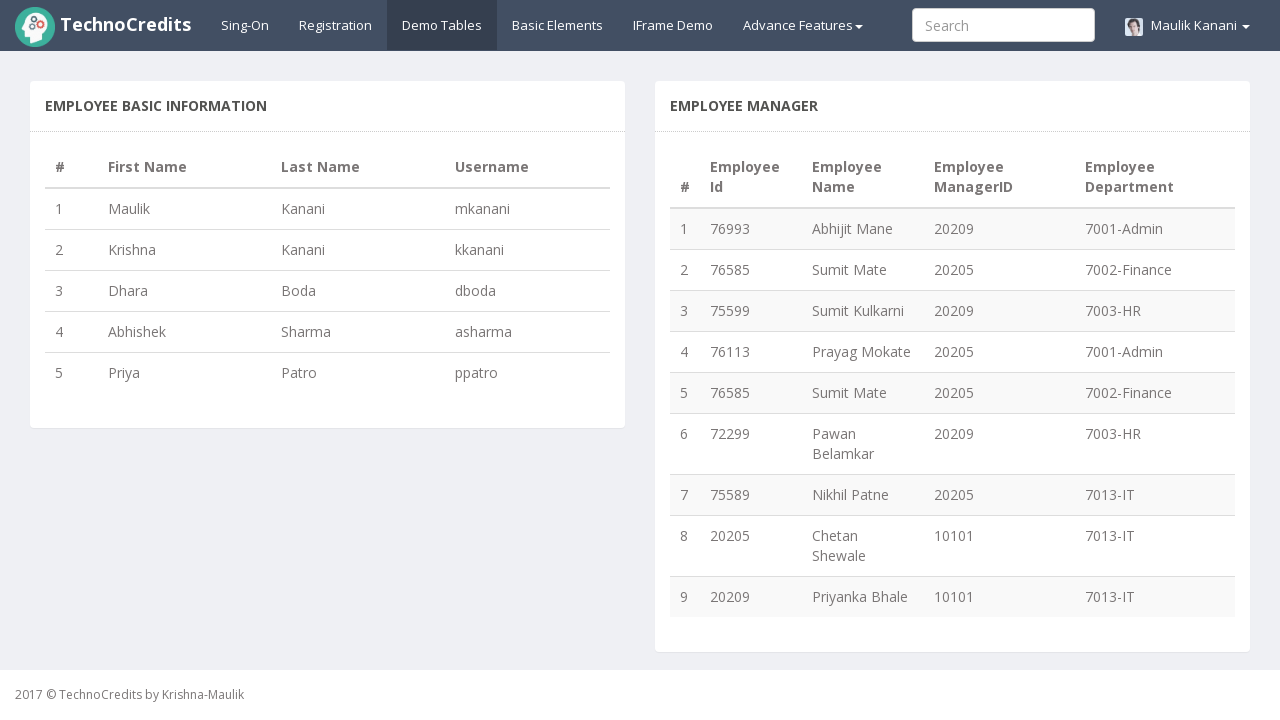

Verified cell visibility at row 3, column 2
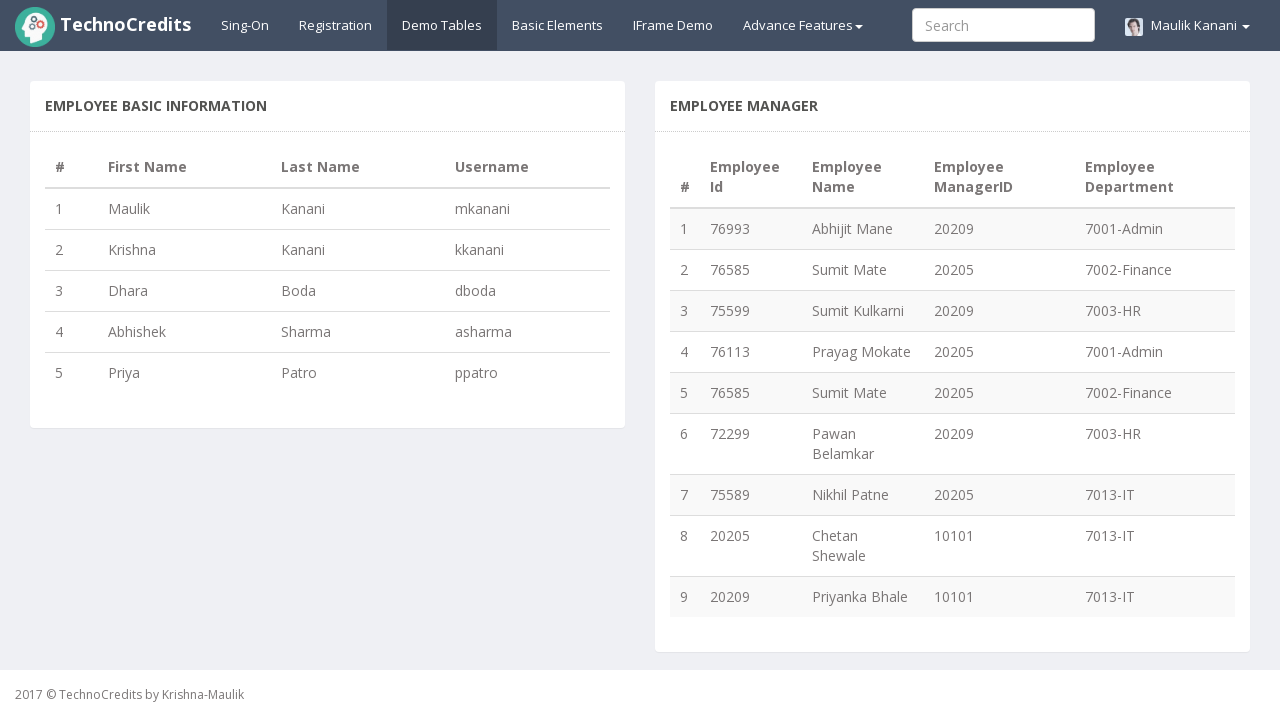

Verified cell visibility at row 3, column 3
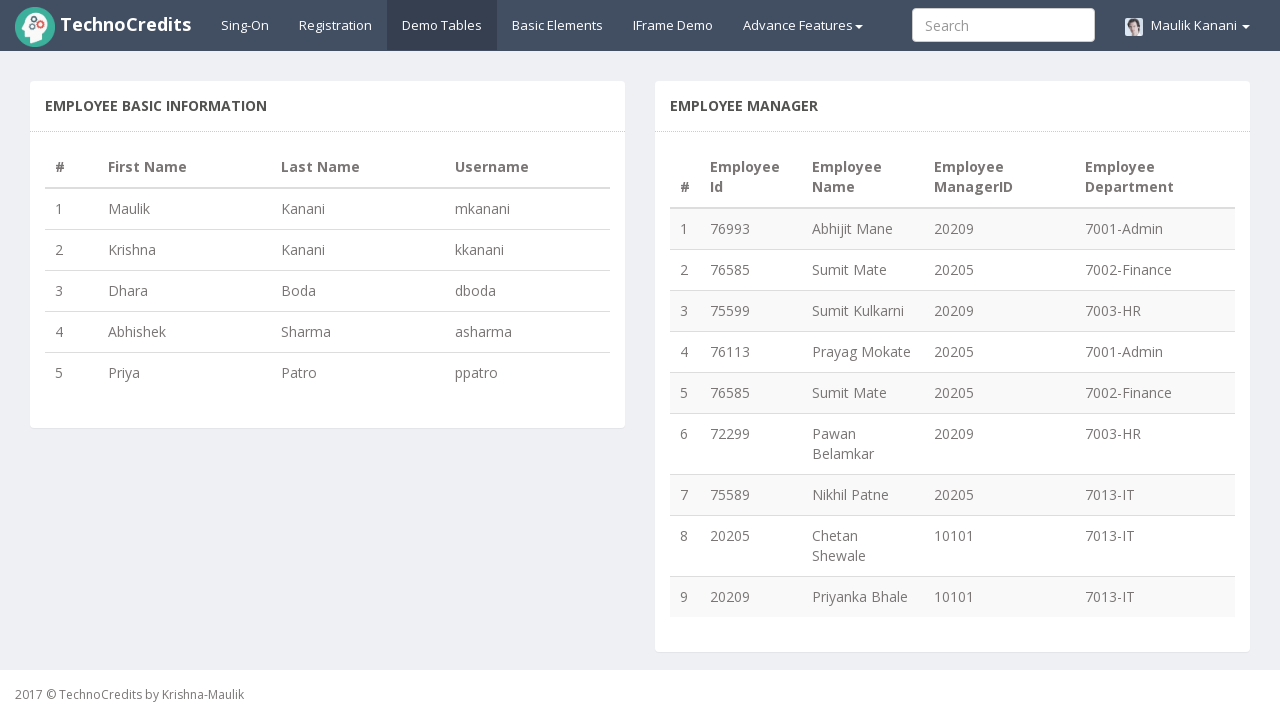

Verified cell visibility at row 3, column 4
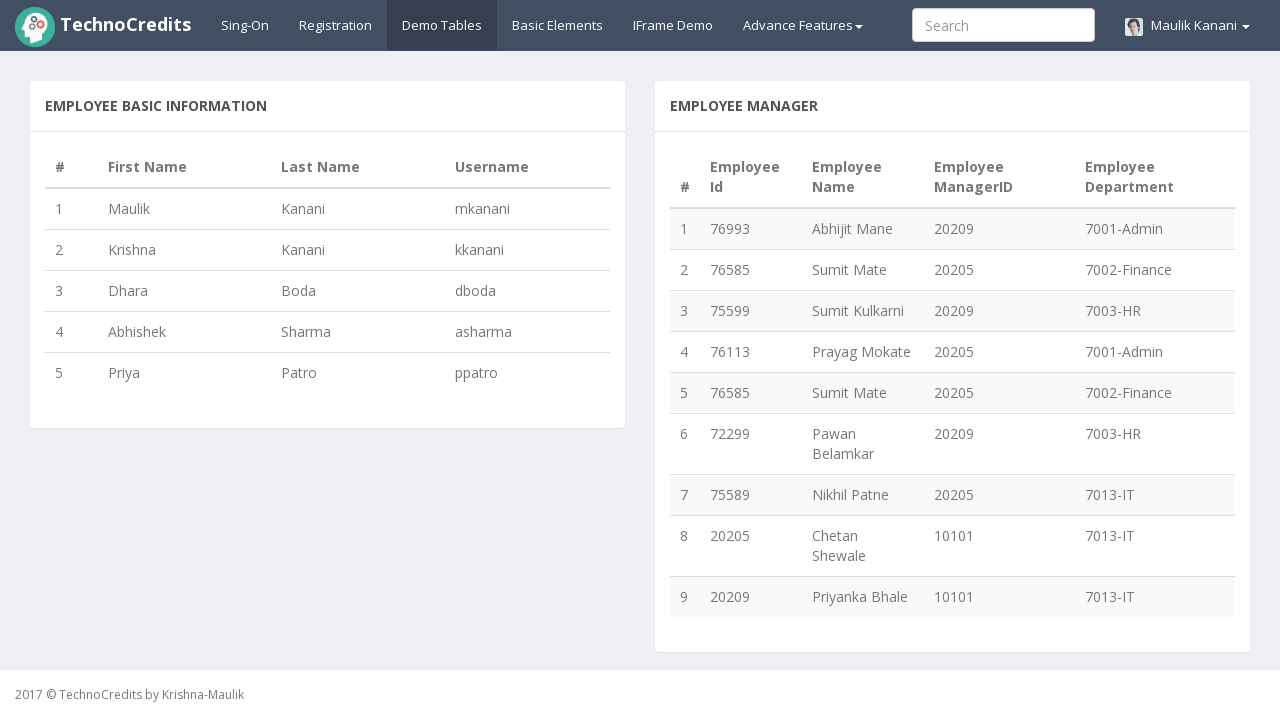

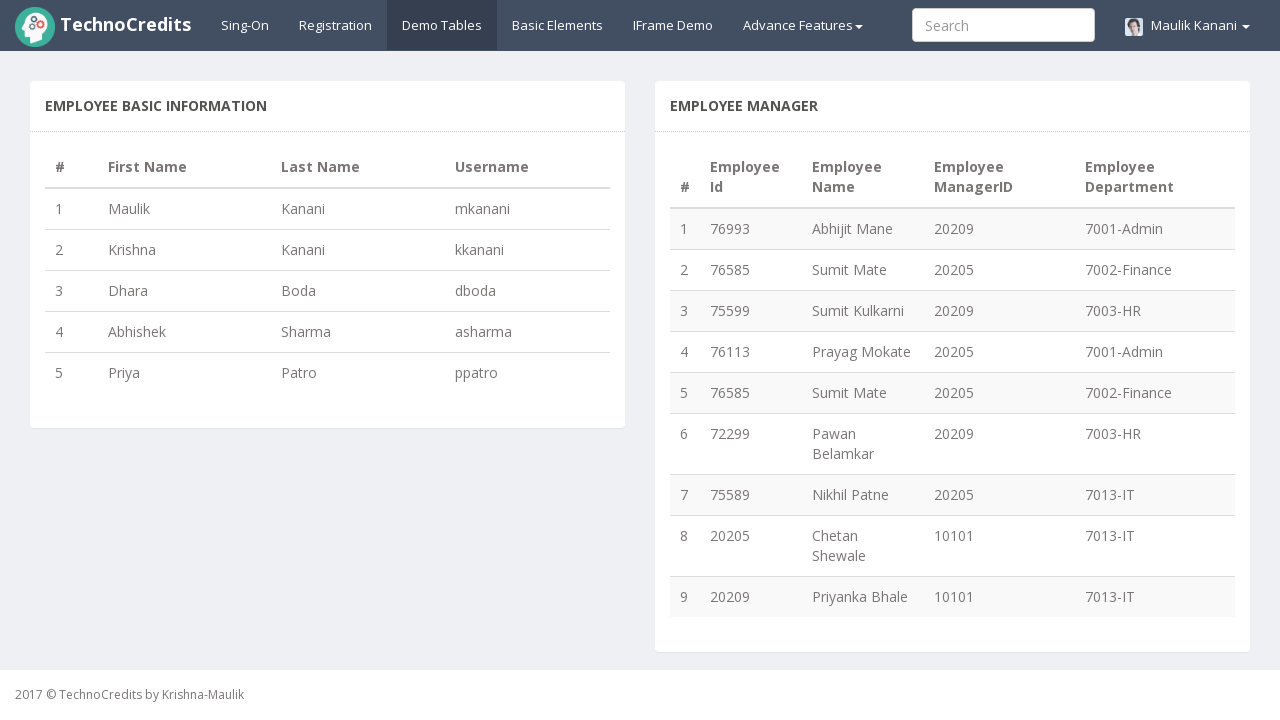